Tests that an error message appears when an invalid email format is entered

Starting URL: https://koshelek.ru/authorization/signup

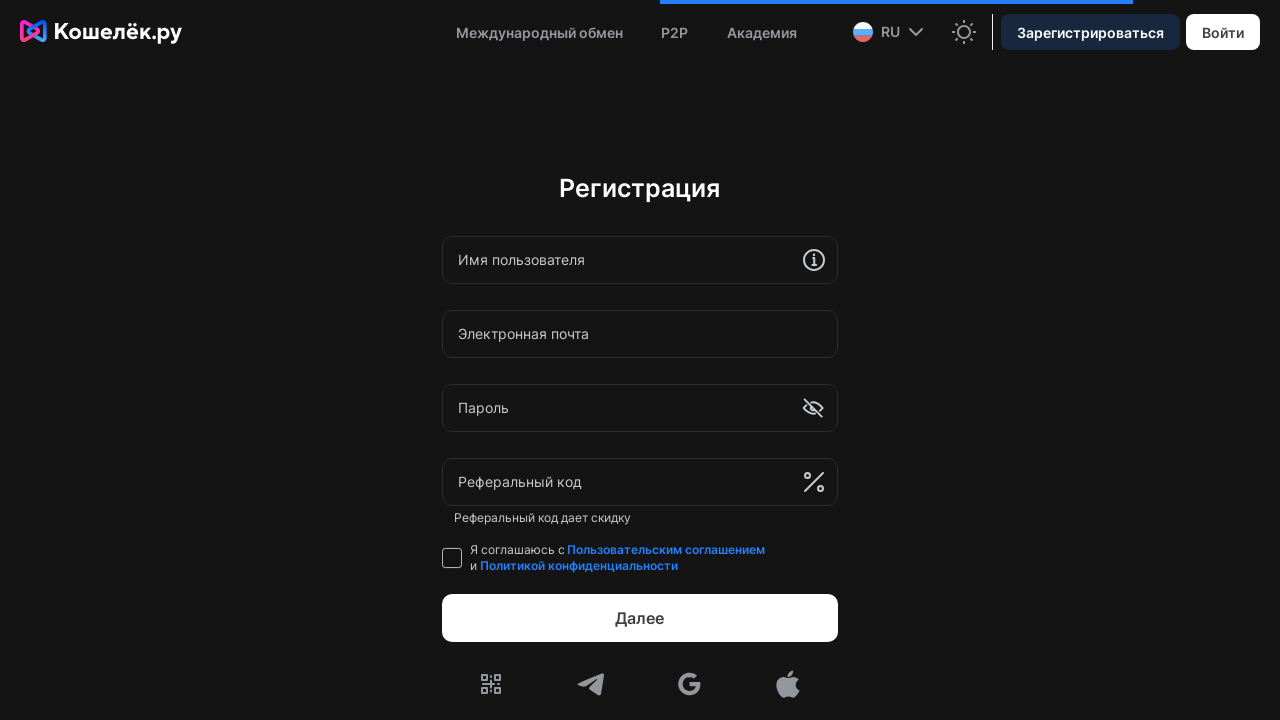

Waited for page to load
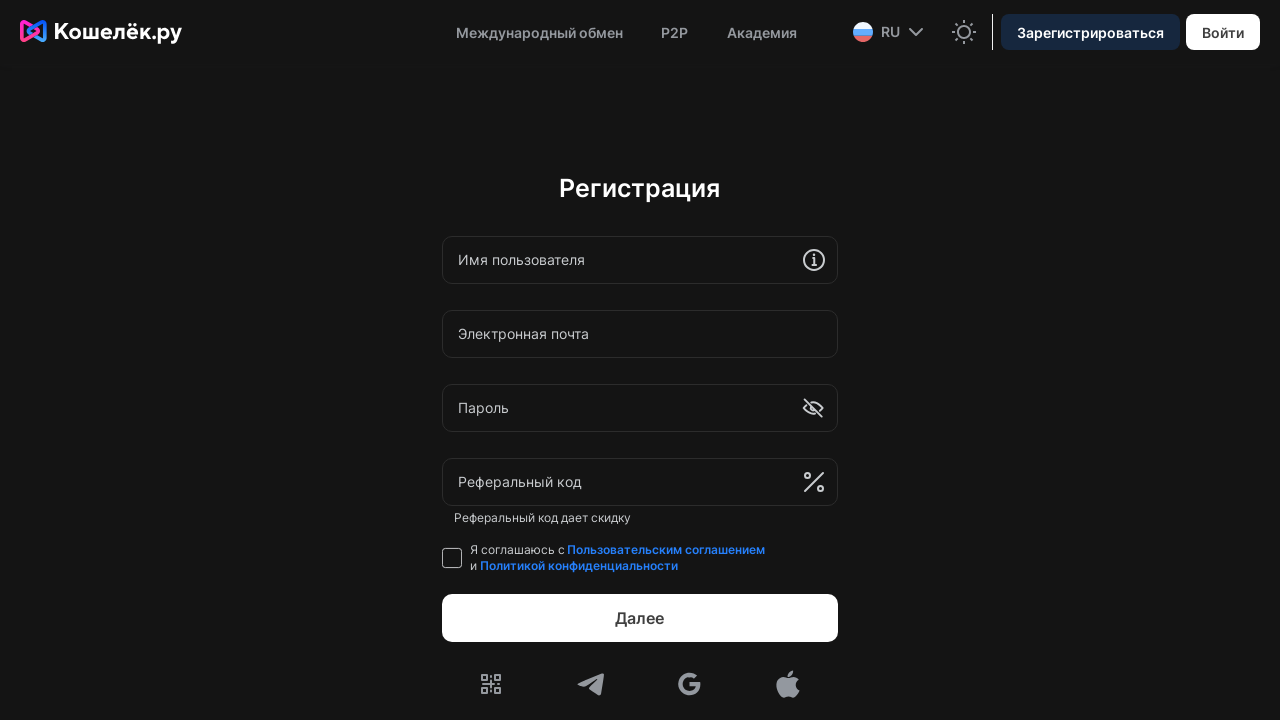

Entered invalid email format '123' in email field on div.remoteApplication > div > div > div > div.css-grid.k-text-default > div:nth-
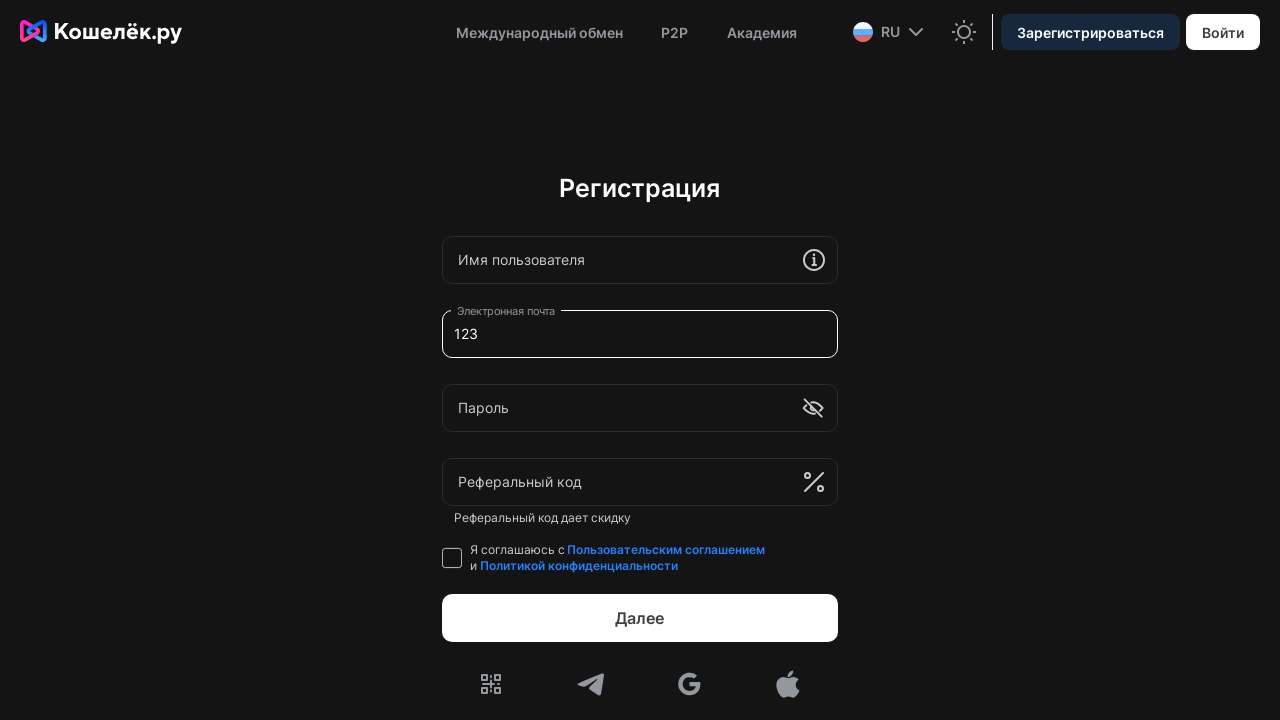

Waited before submitting form
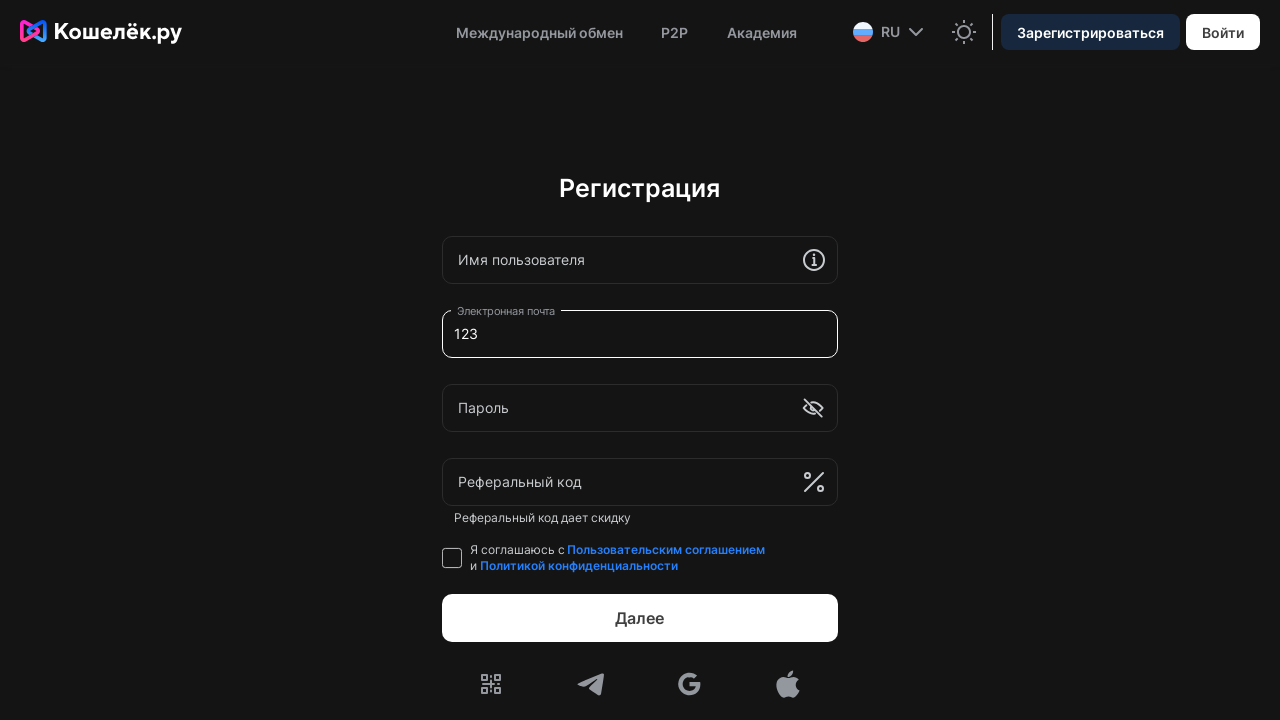

Clicked submit button to submit signup form at (640, 618) on div.remoteApplication > div > div > div > div.css-grid.k-text-default > div:nth-
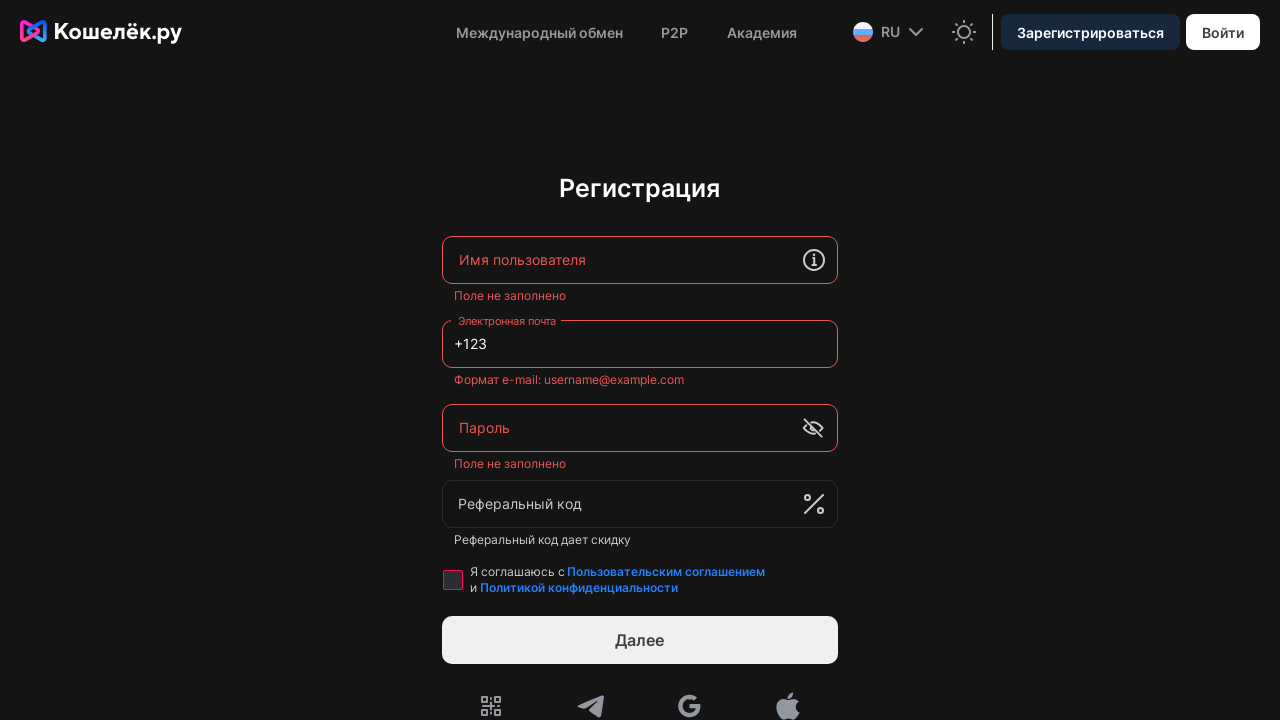

Waited for error message to appear
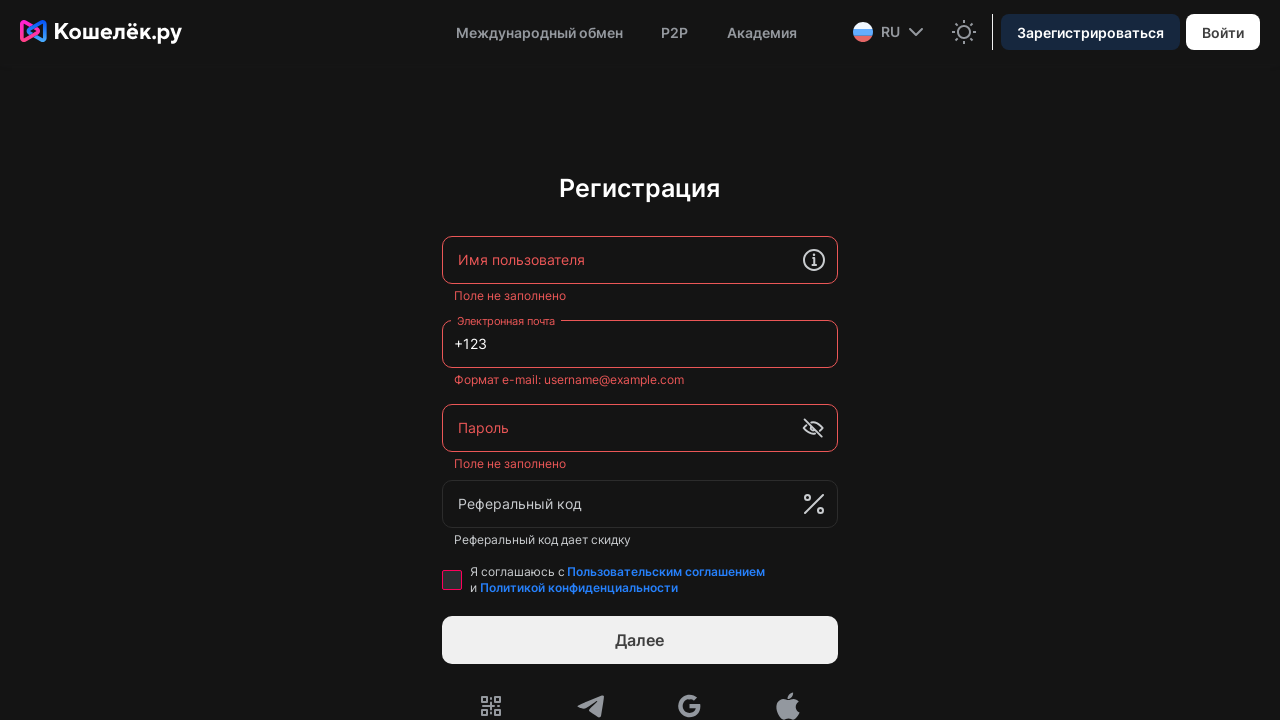

Error message appeared for invalid email field
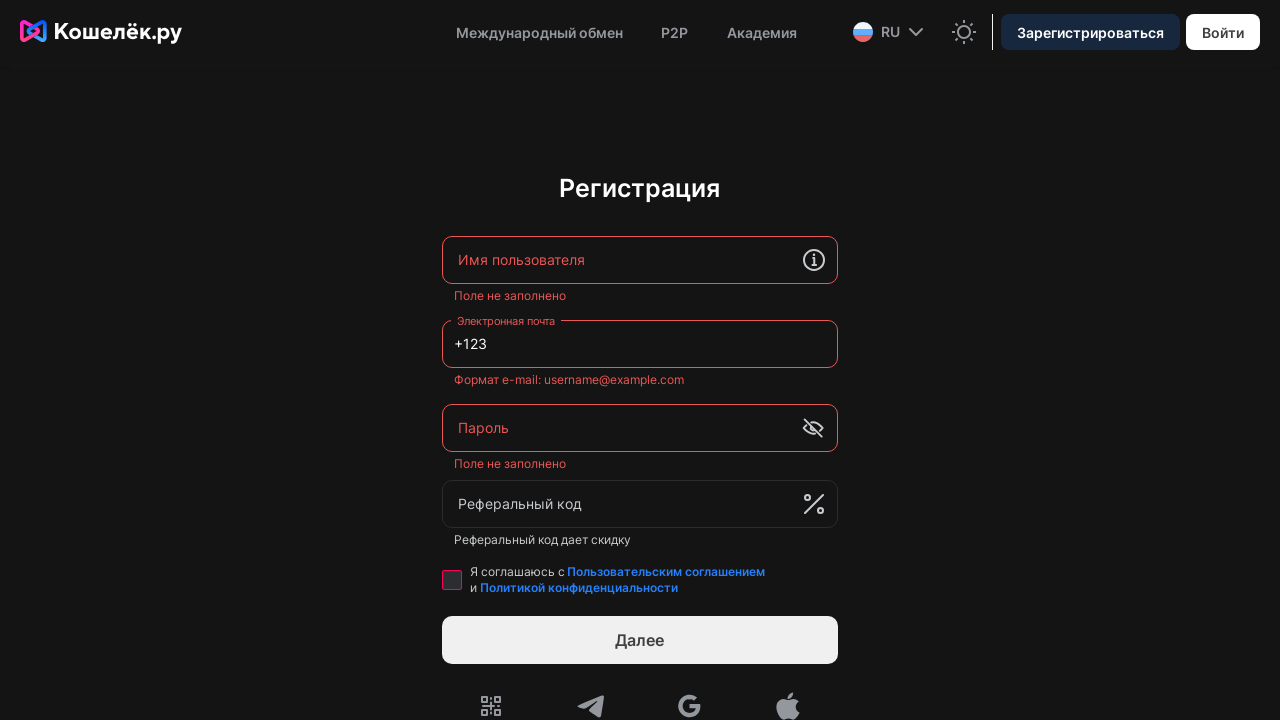

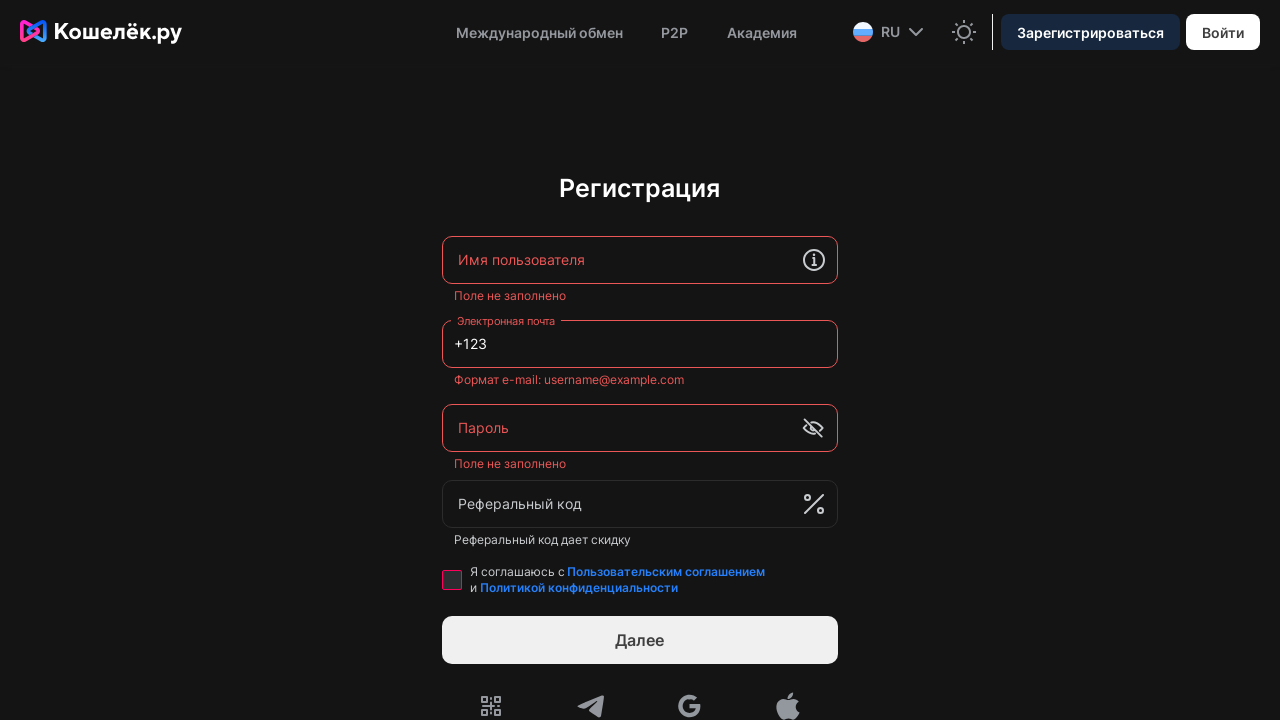